Tests the Python.org search functionality by entering "pycon" as a search query and submitting the form

Starting URL: http://www.python.org

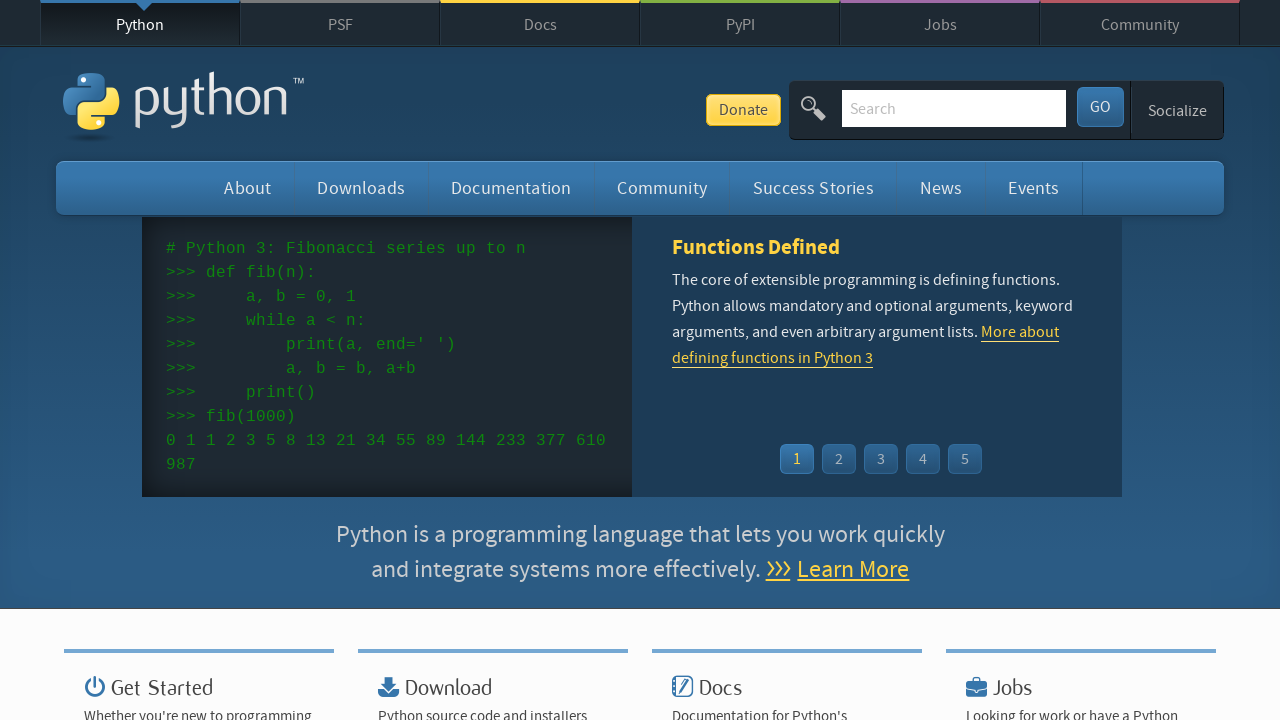

Filled search box with 'pycon' on input[name='q']
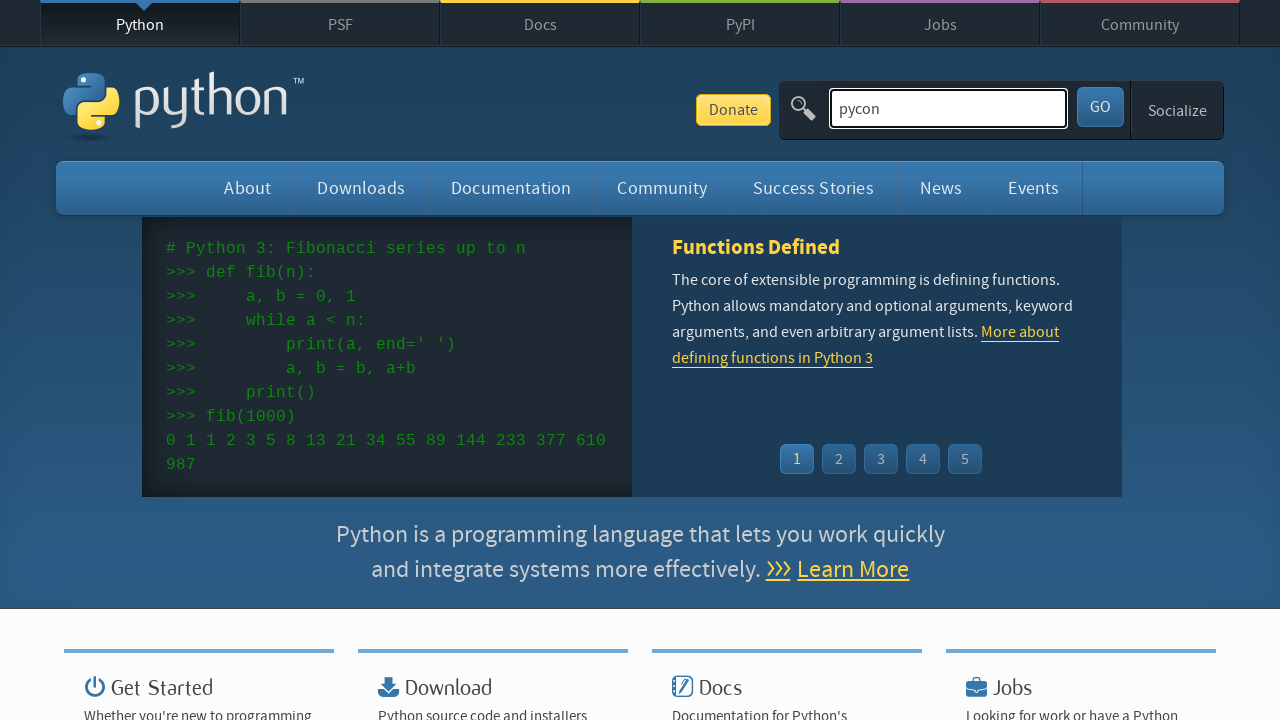

Pressed Enter to submit search form on input[name='q']
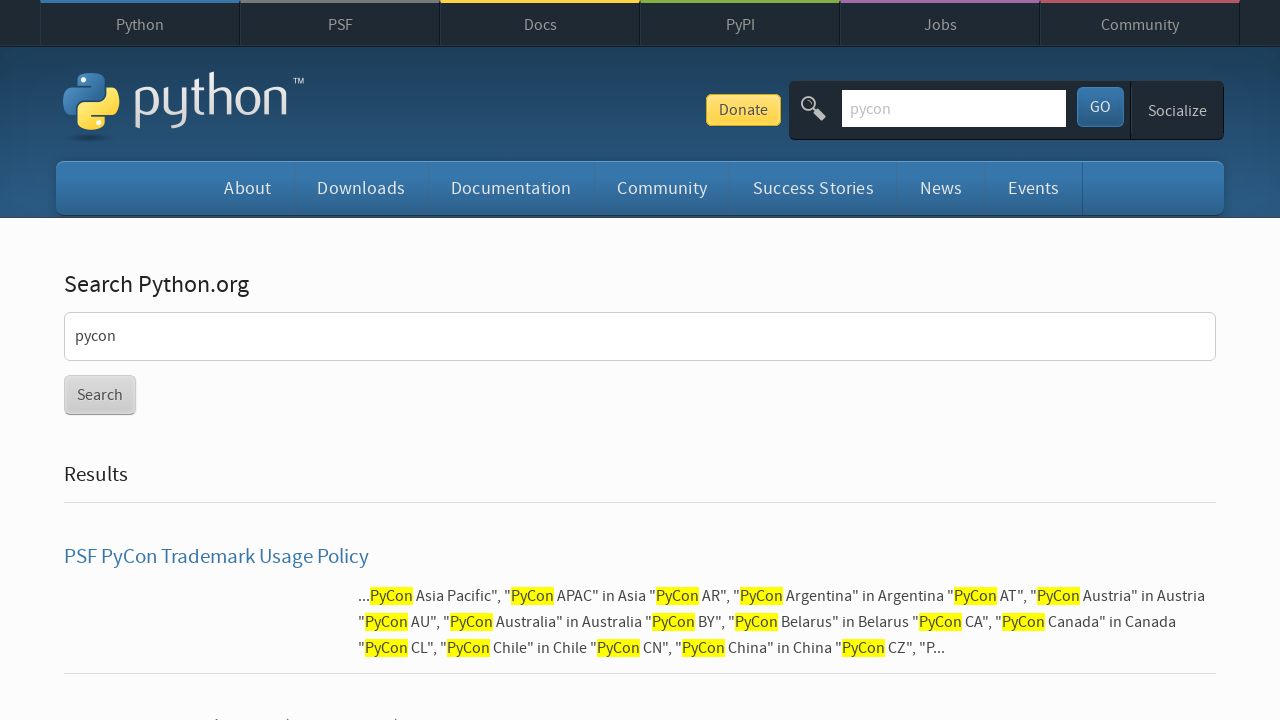

Search results loaded (networkidle state reached)
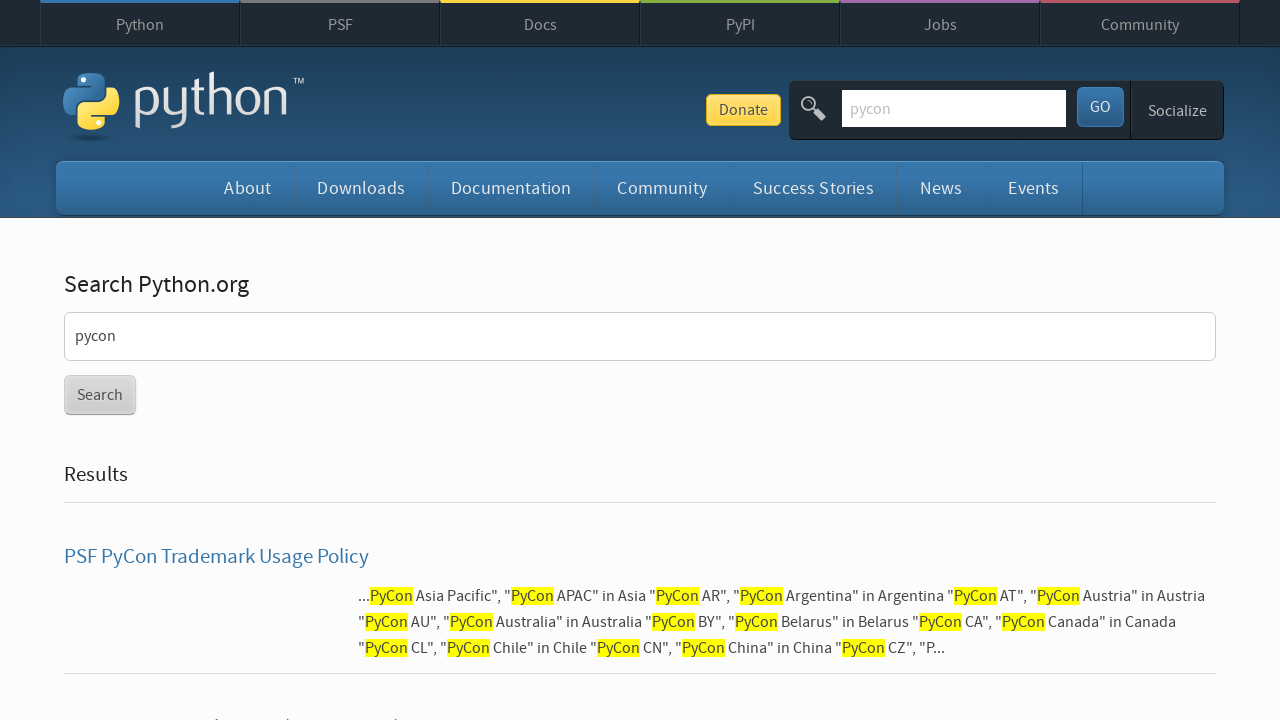

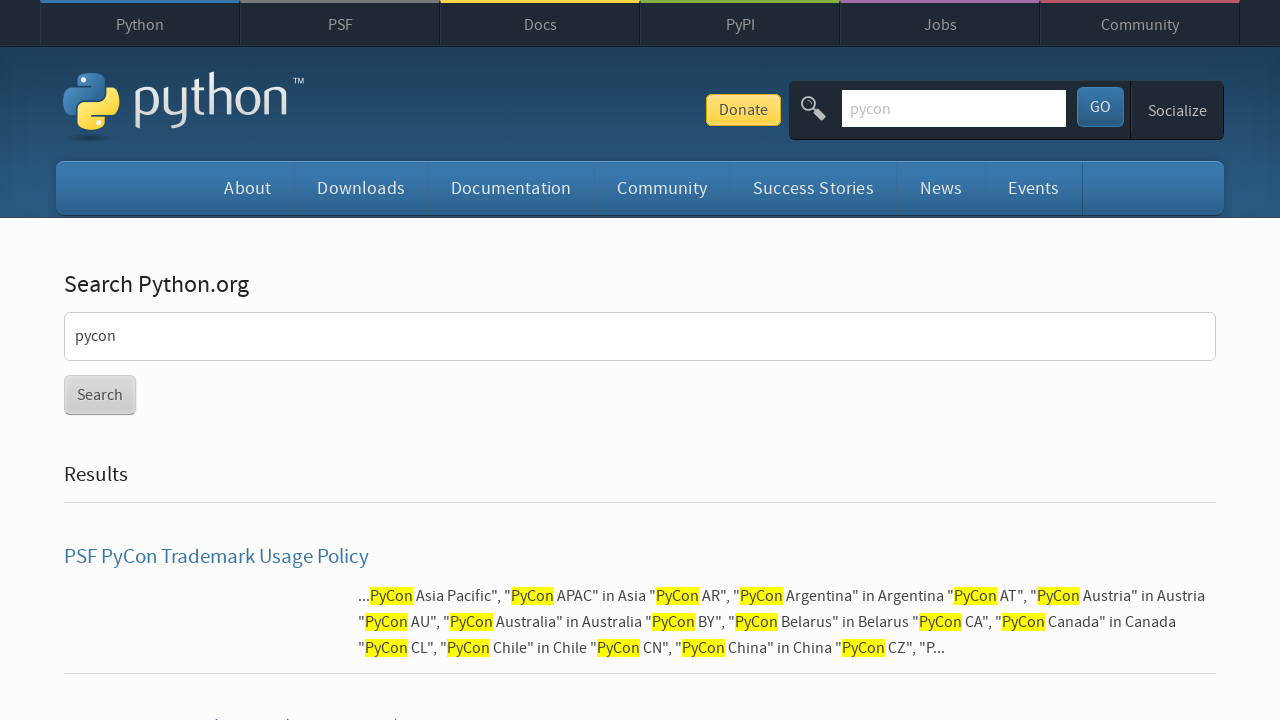